Tests radio button functionality on a practice website by clicking on different radio button options including a Safari option and an age group selection

Starting URL: https://www.leafground.com/radio.xhtml

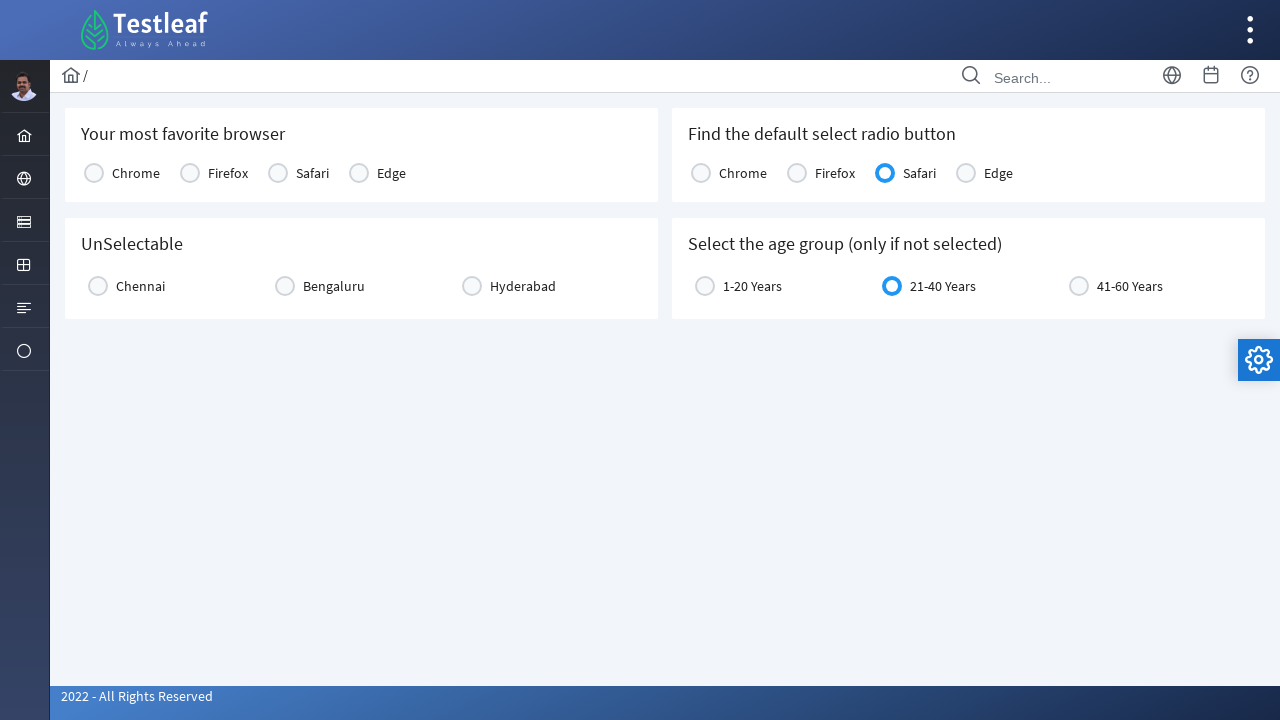

Clicked Safari radio button option at (306, 172) on xpath=//*[@id='j_idt87:console1']/tbody/tr/td[3]
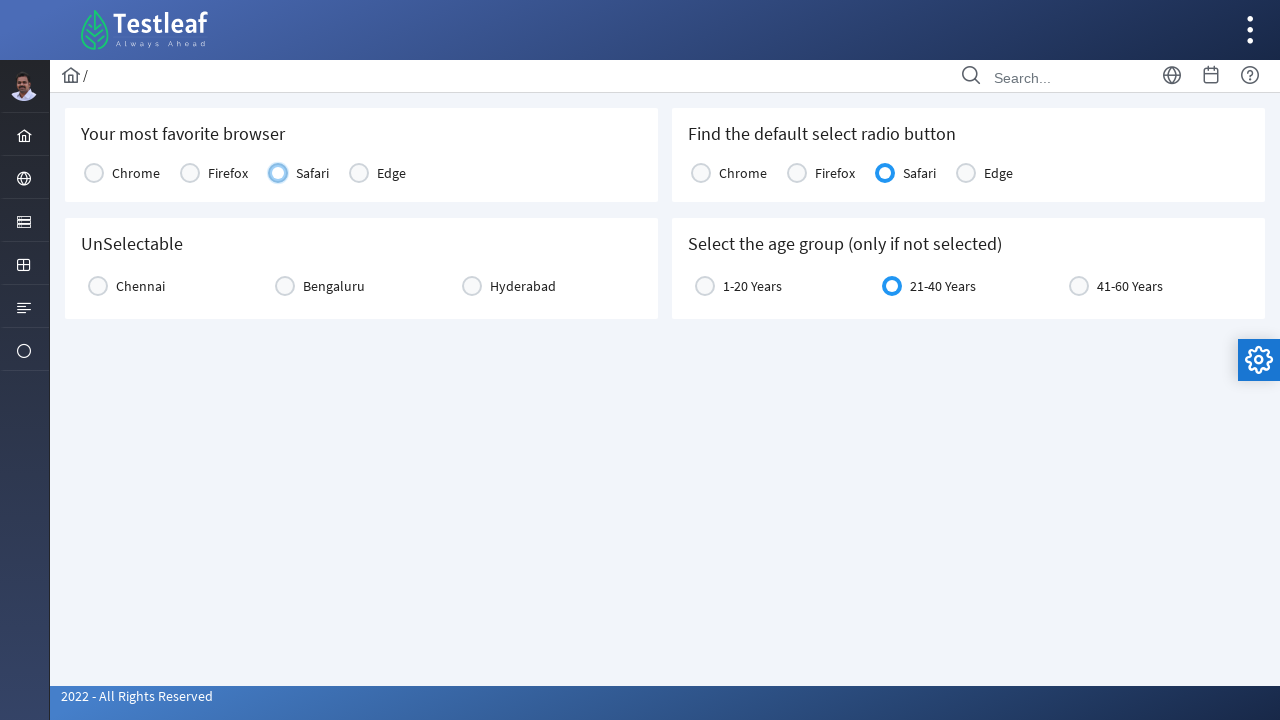

Clicked age group radio button option at (782, 286) on xpath=//*[@id='j_idt87:age']/div/div[1]
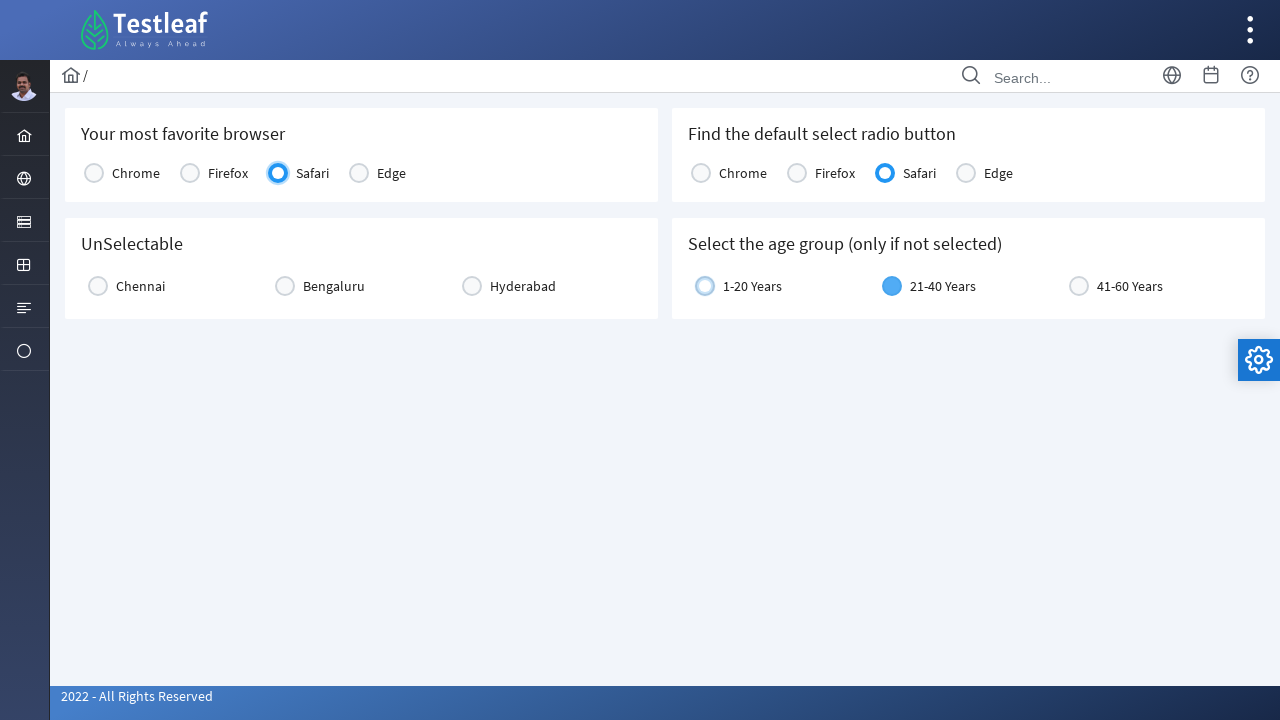

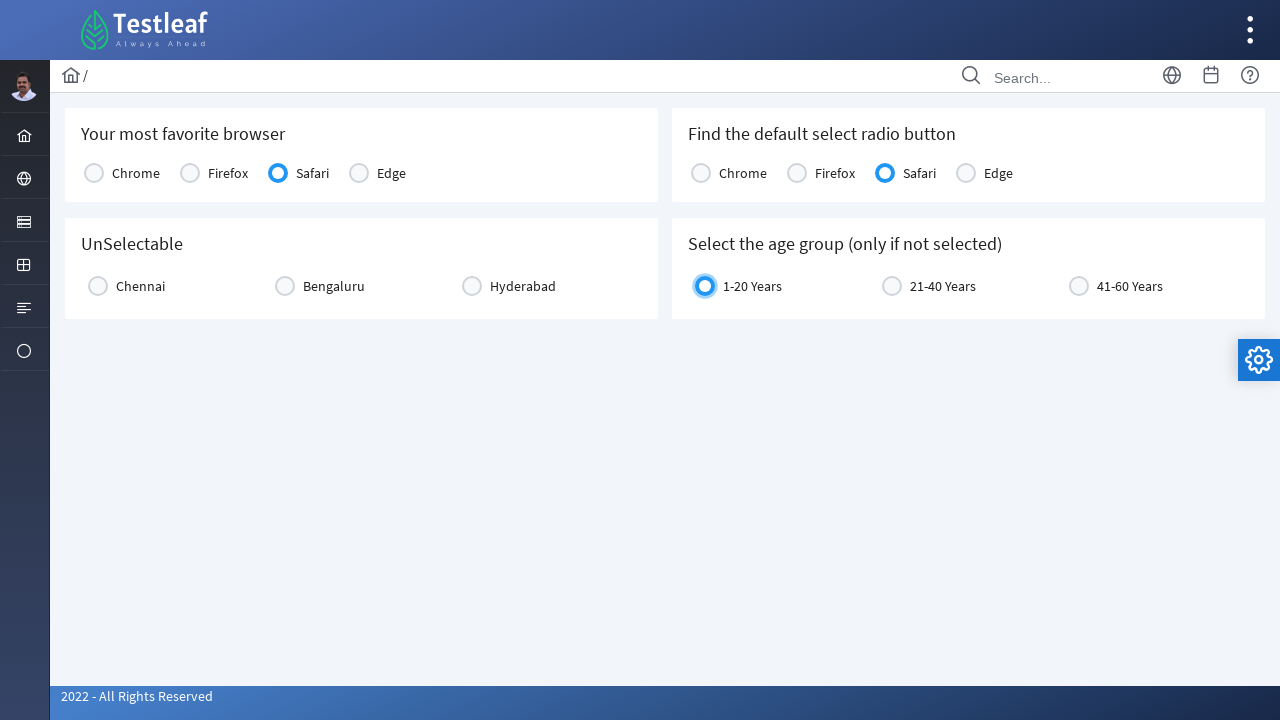